Tests that the input field accepts mixed characters including uppercase, lowercase, Korean, numbers, special characters, and spaces

Starting URL: https://demo.playwright.dev/todomvc

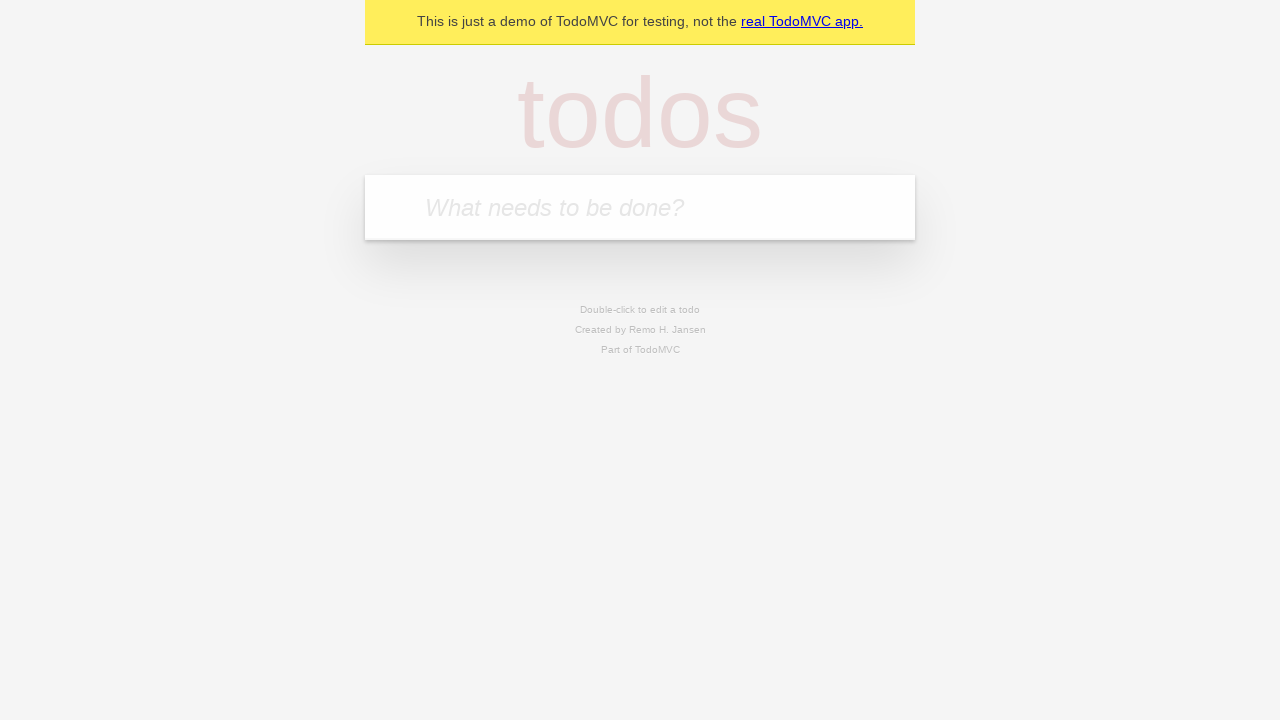

Filled input field with mixed characters: uppercase, lowercase, Korean, numbers, special characters, and spaces on internal:attr=[placeholder="What needs to be done?"i]
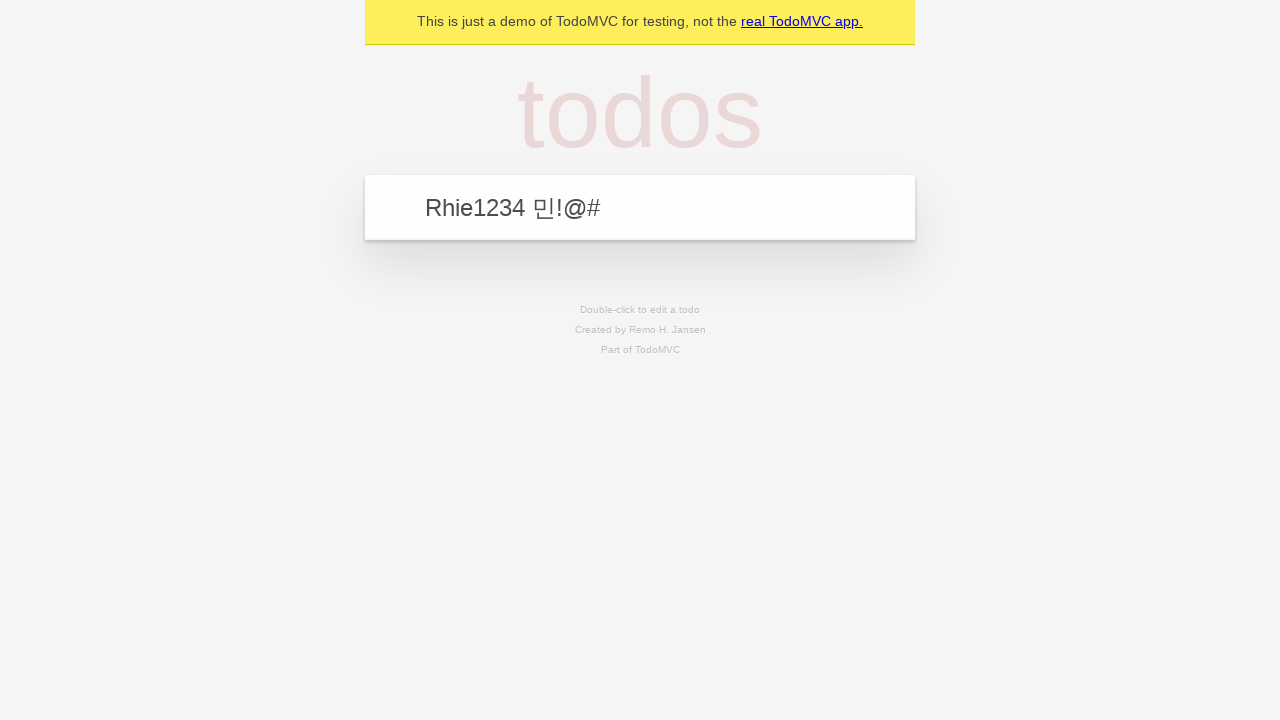

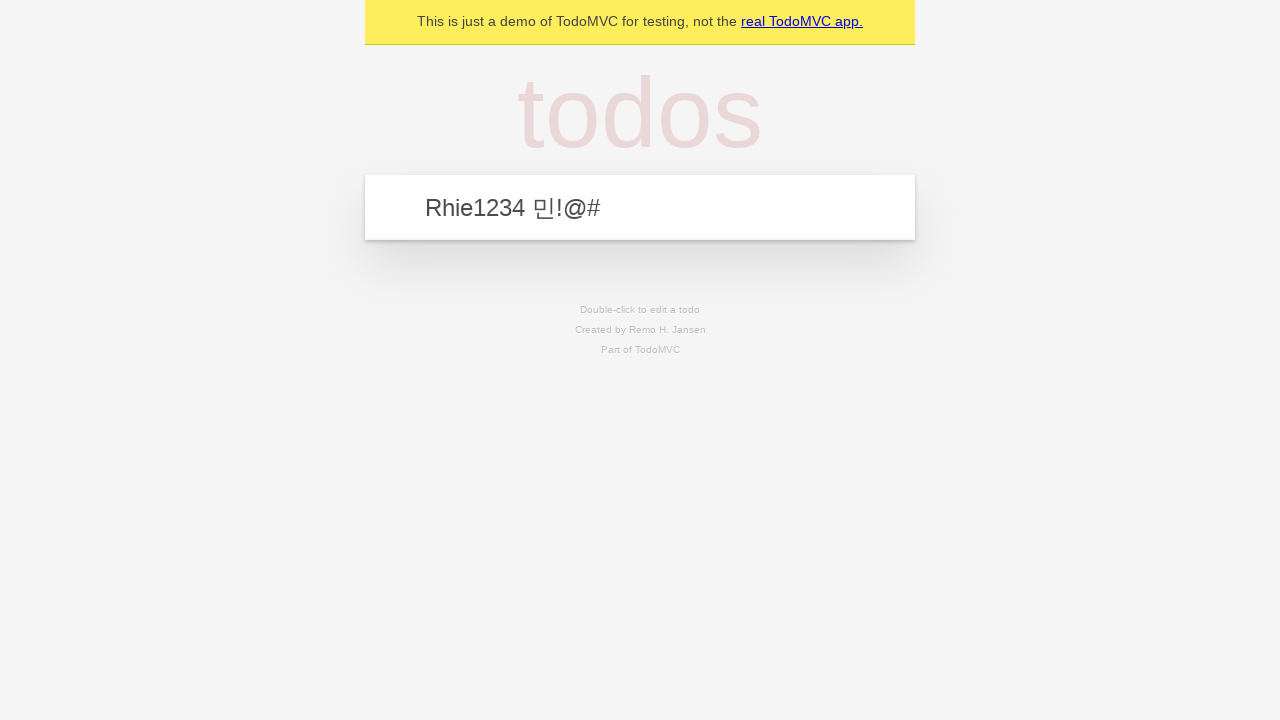